Tests music recognition button states - verifies initial button states, then checks that clicking record enables pause/stop/search buttons, and that stop resets them

Starting URL: https://ldevr3t2.github.io

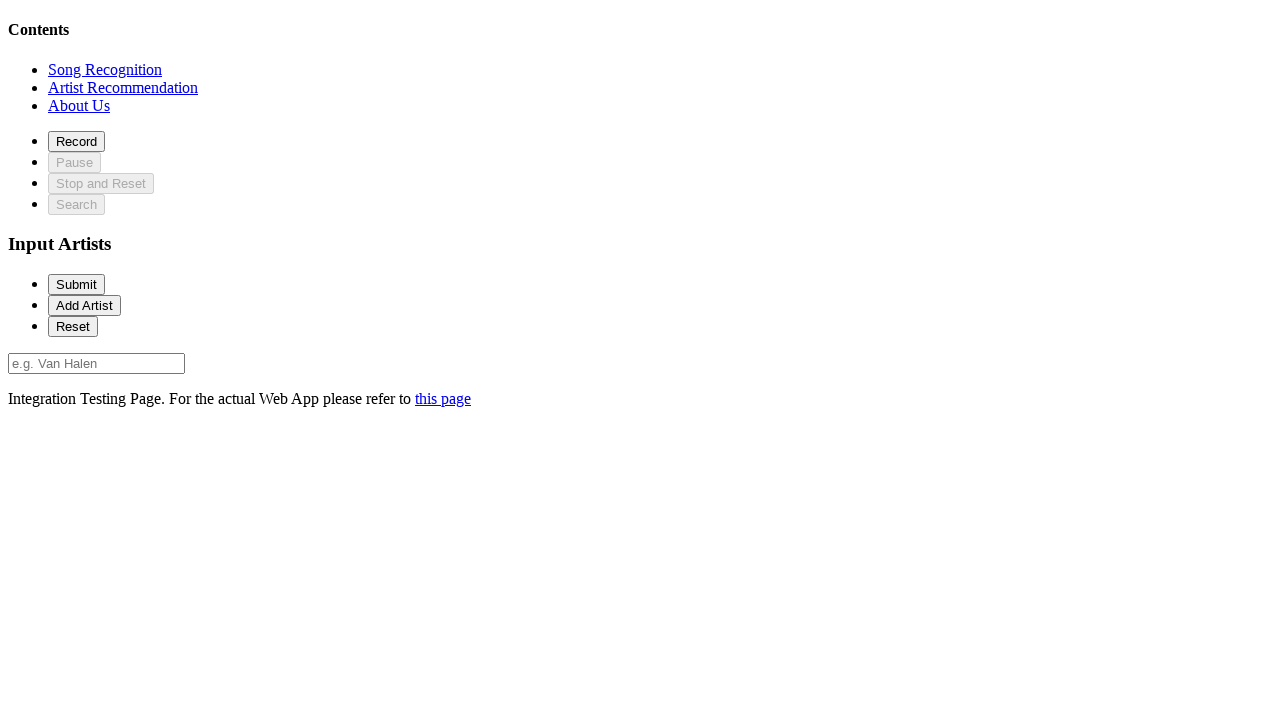

Clicked on recognition section at (105, 69) on xpath=//*[@id='recognitionSection']
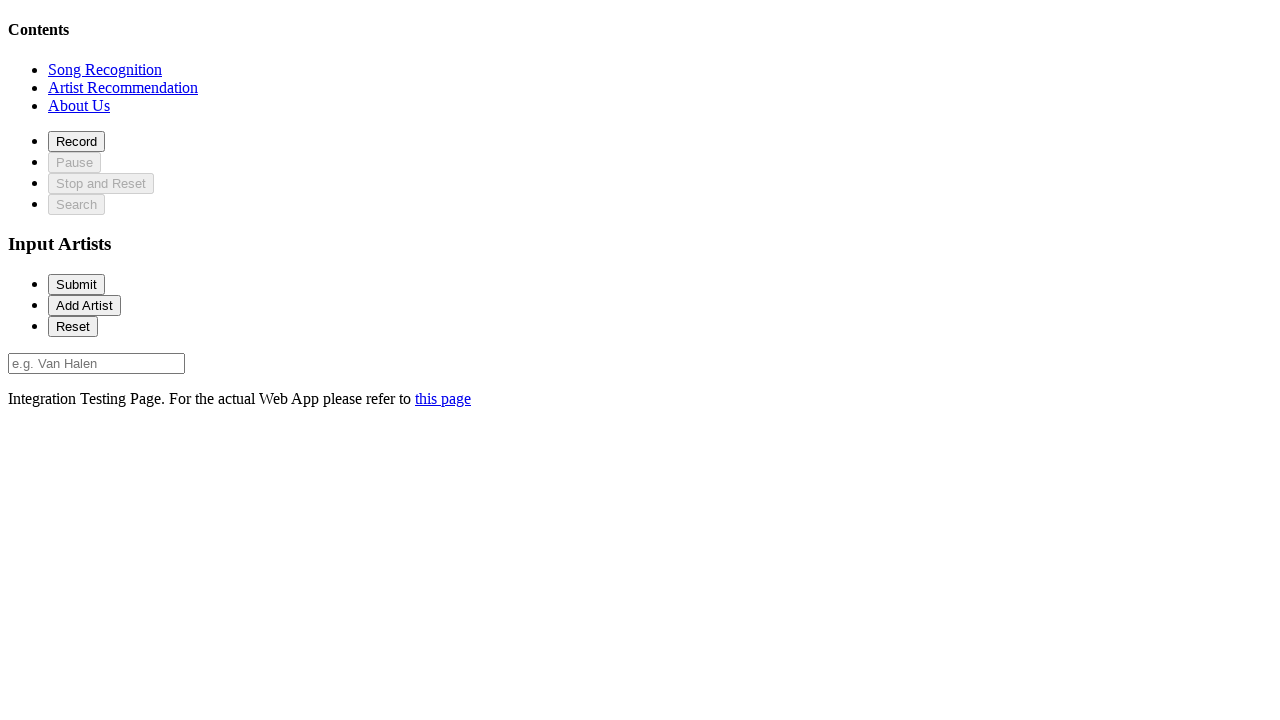

Located all music recognition buttons (record, pause, stop, search)
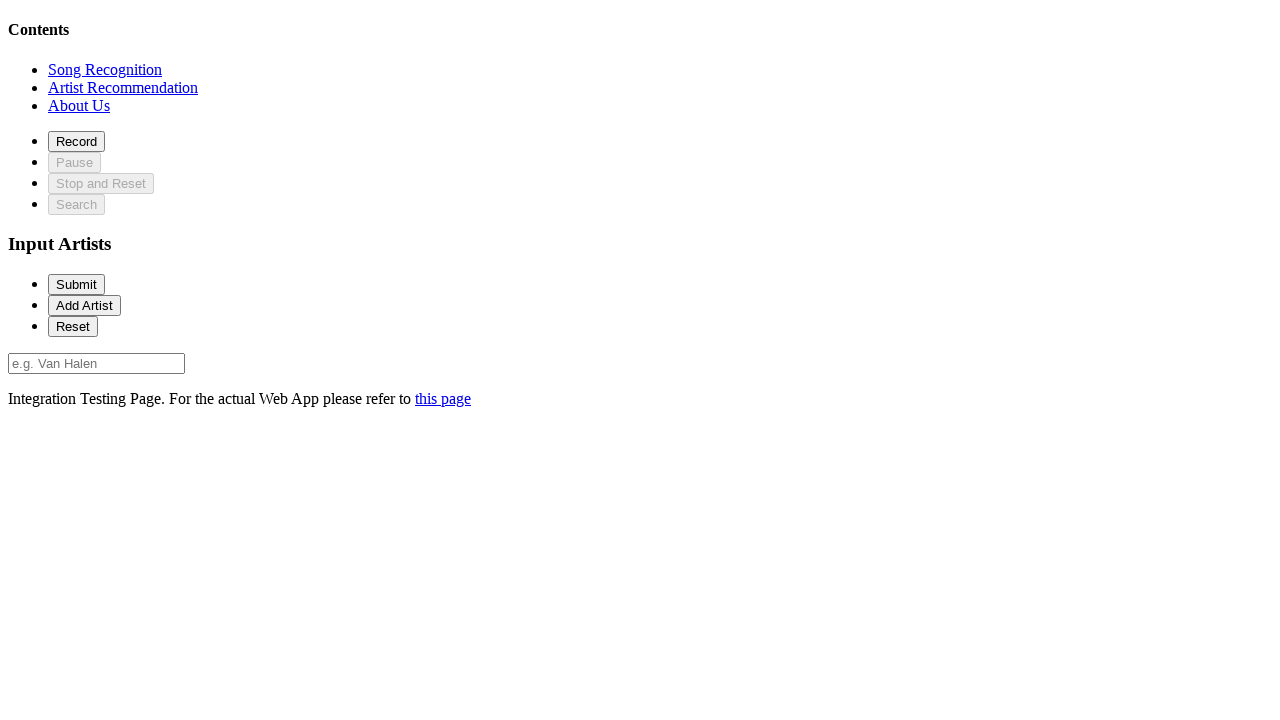

Clicked record button to start music recognition at (76, 141) on #record
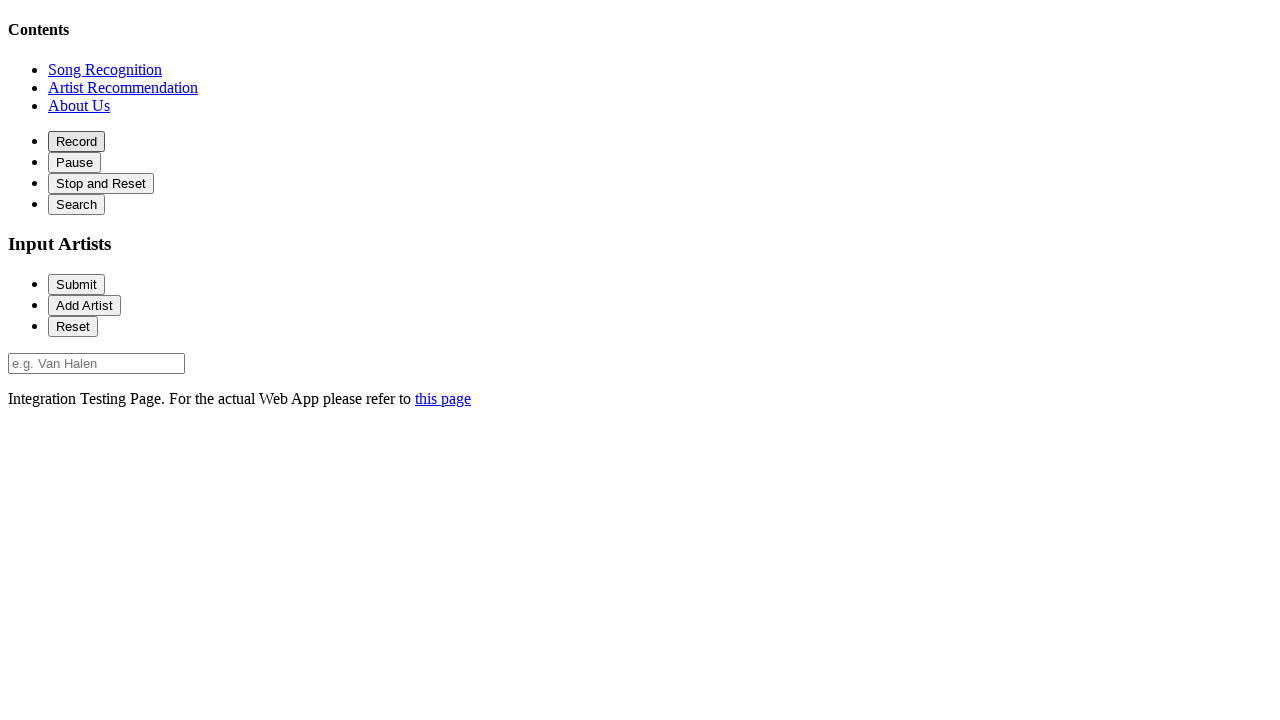

Clicked pause button to pause recording at (74, 162) on #pause
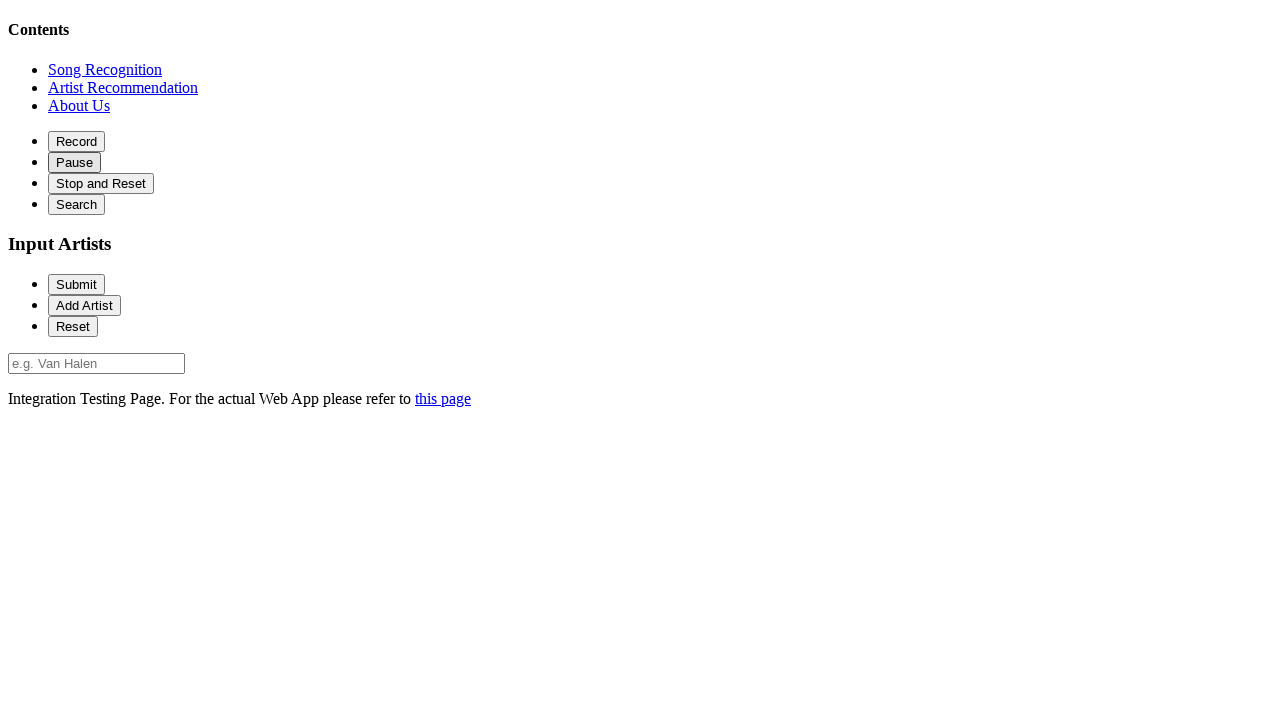

Clicked pause button again to stop/reset recognition at (74, 162) on #pause
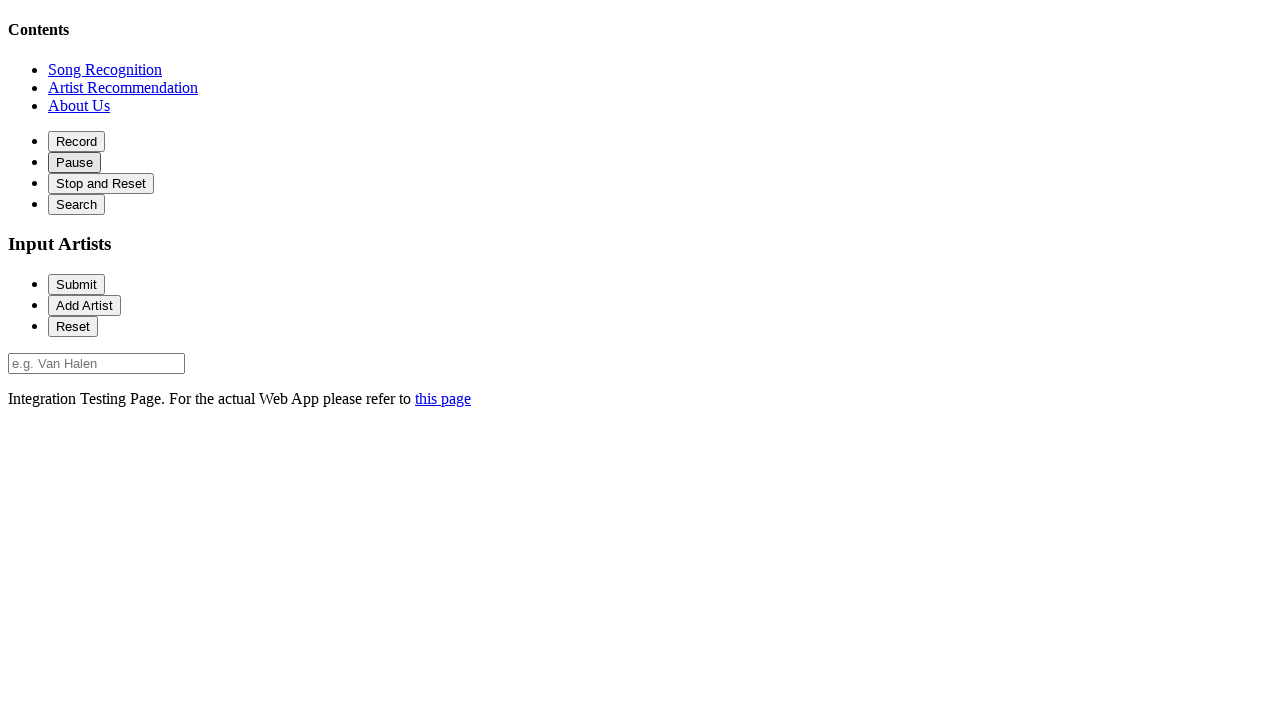

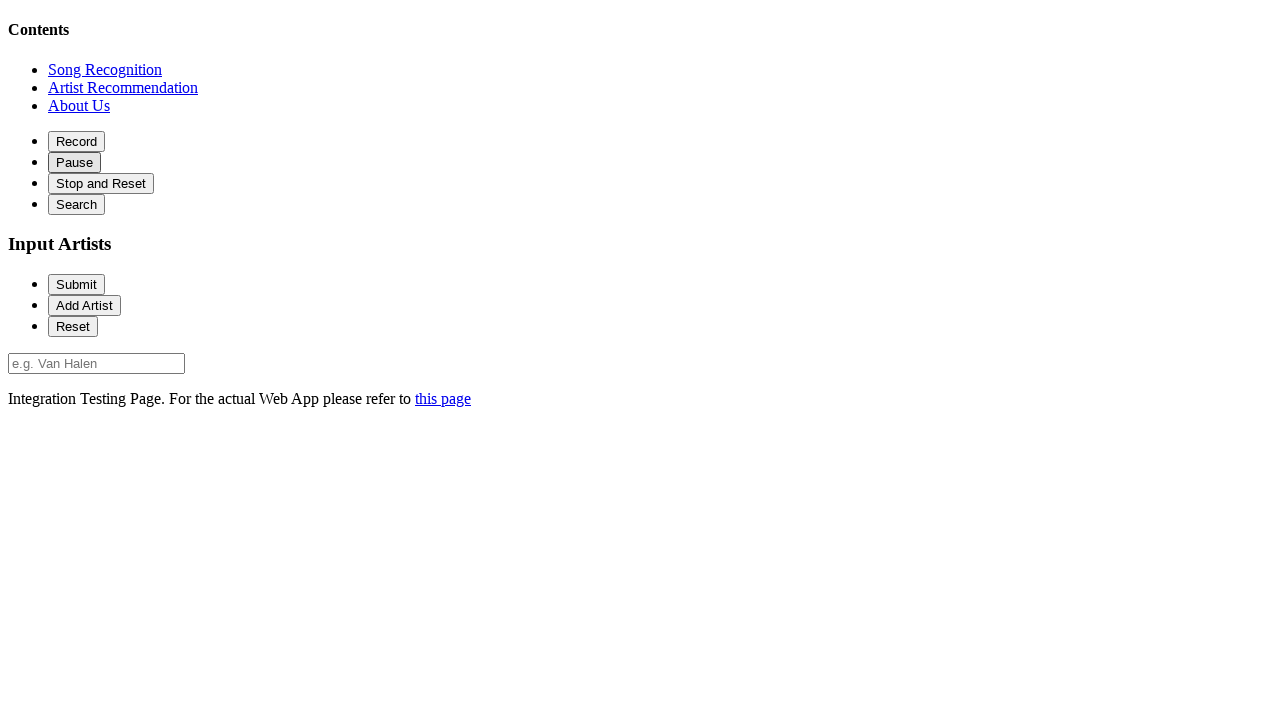